Clicks a button to set a cookie and verifies the cookie properties for the current domain.

Starting URL: https://example.cypress.io/commands/cookies

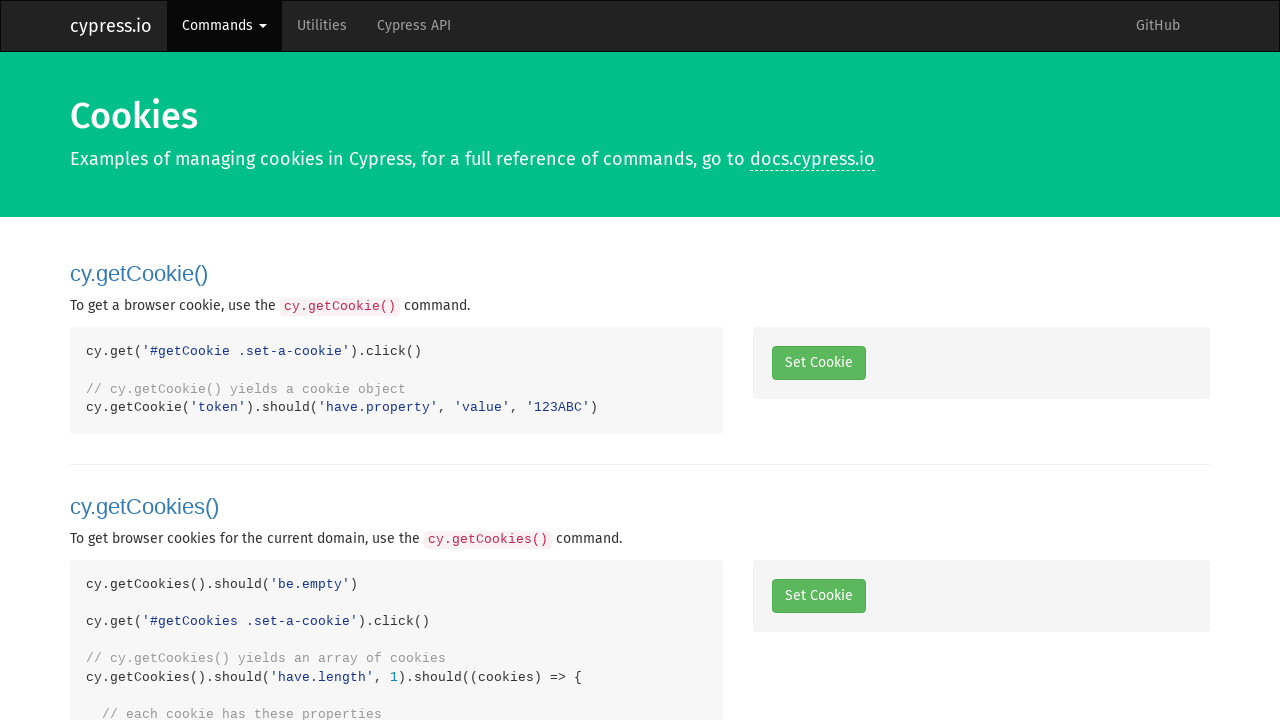

Cleared all cookies from the context
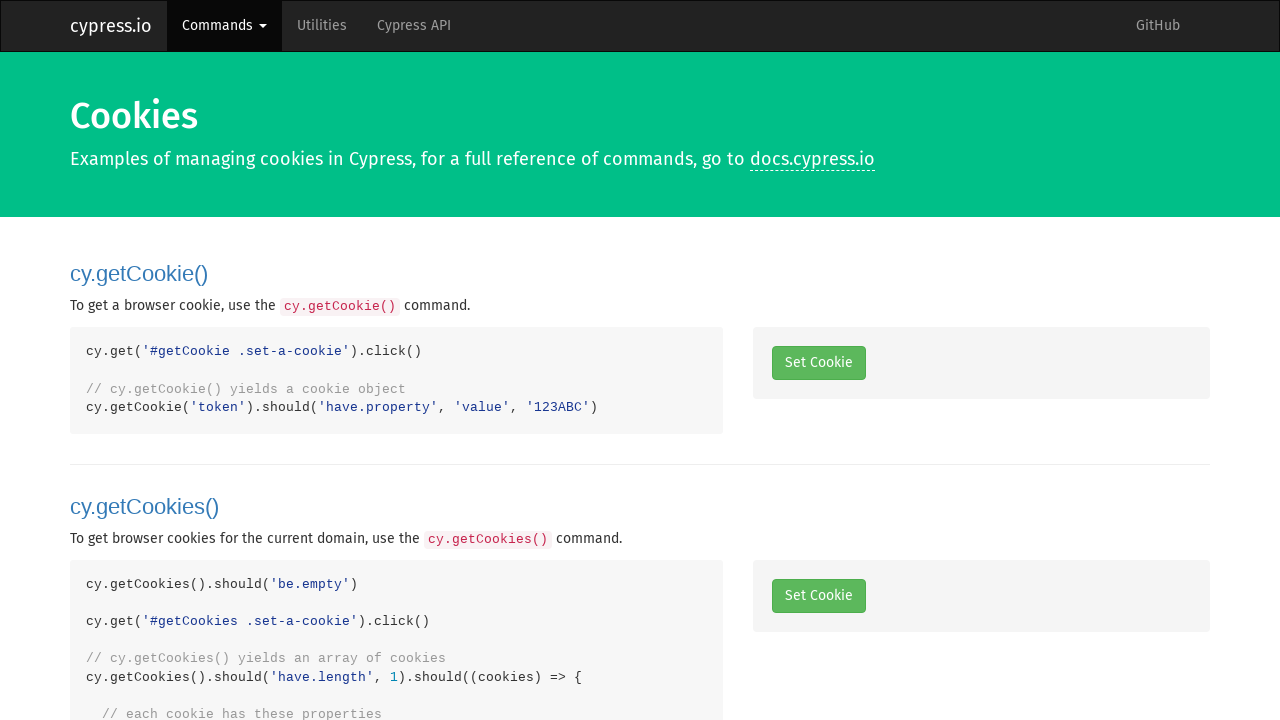

Retrieved cookies from context
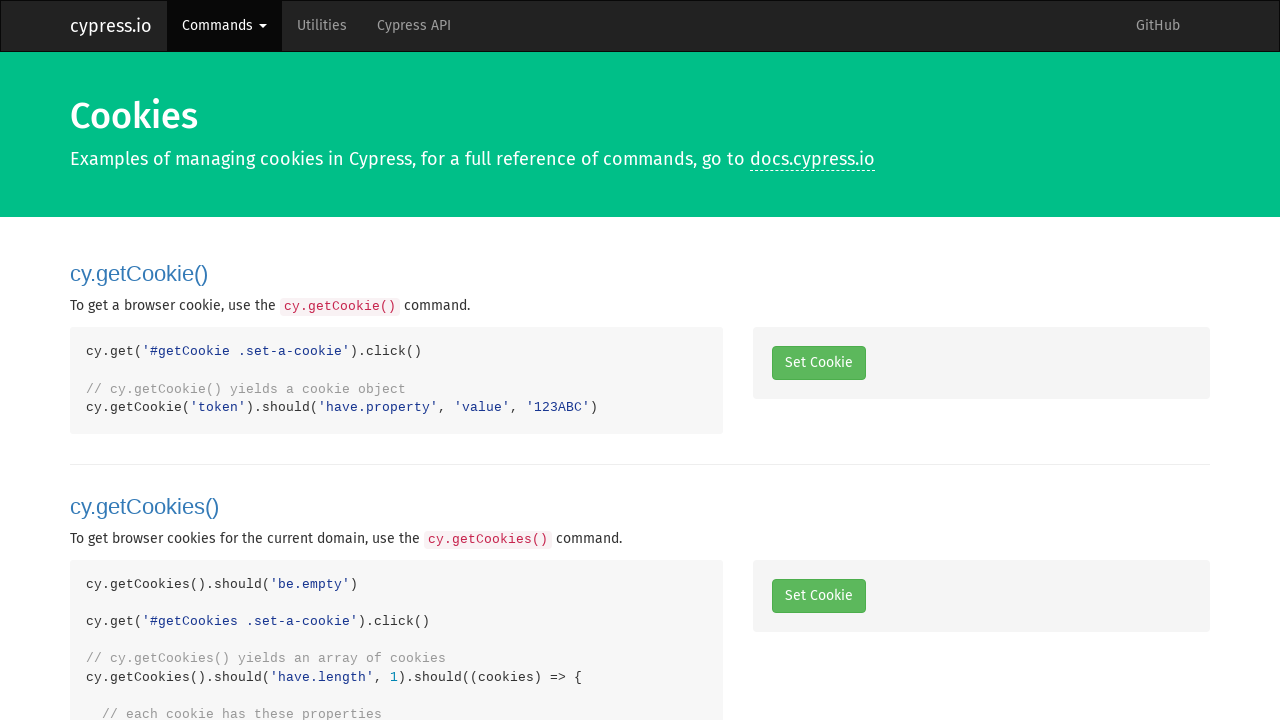

Verified no cookies exist initially
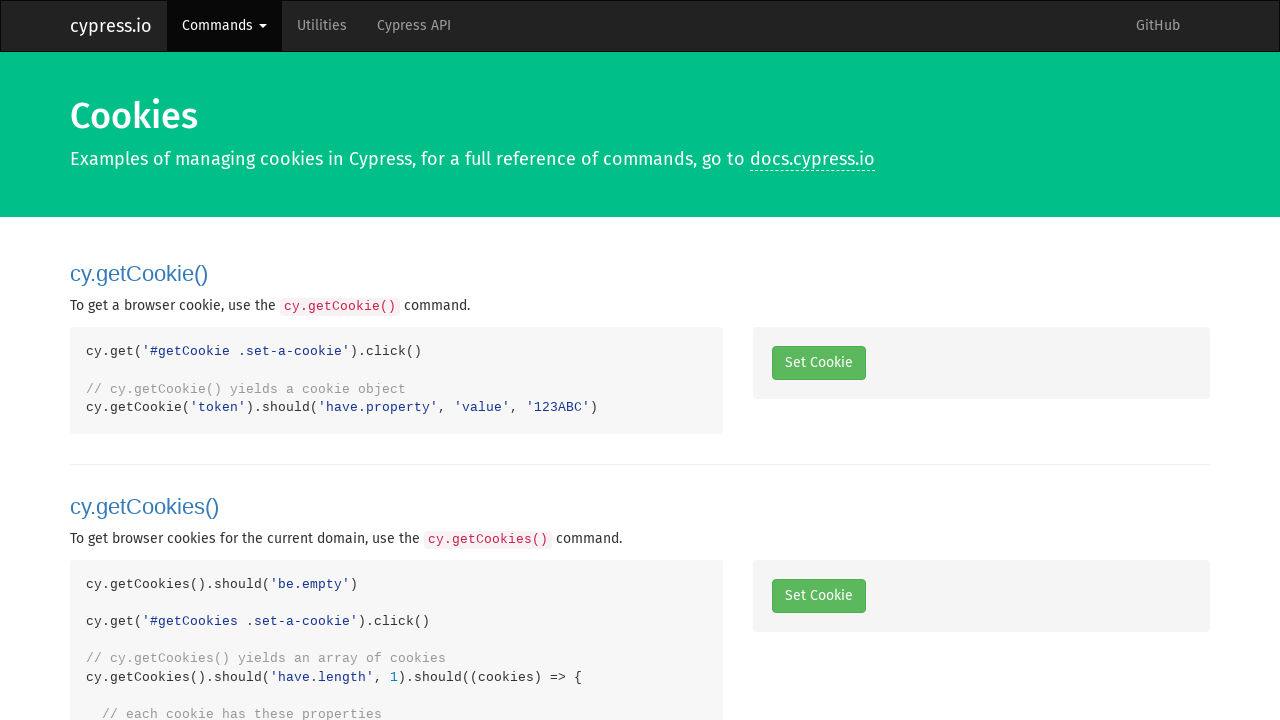

Clicked the 'set a cookie' button at (818, 596) on #getCookies .set-a-cookie
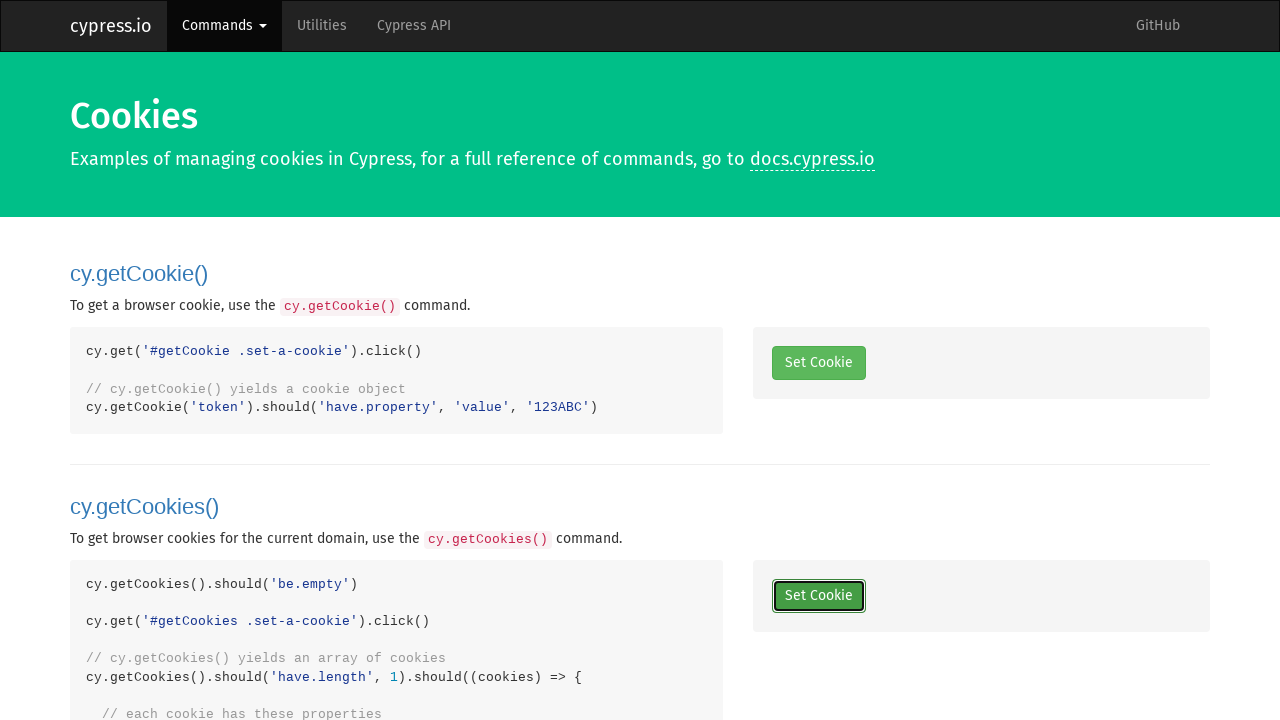

Retrieved cookies from context after setting cookie
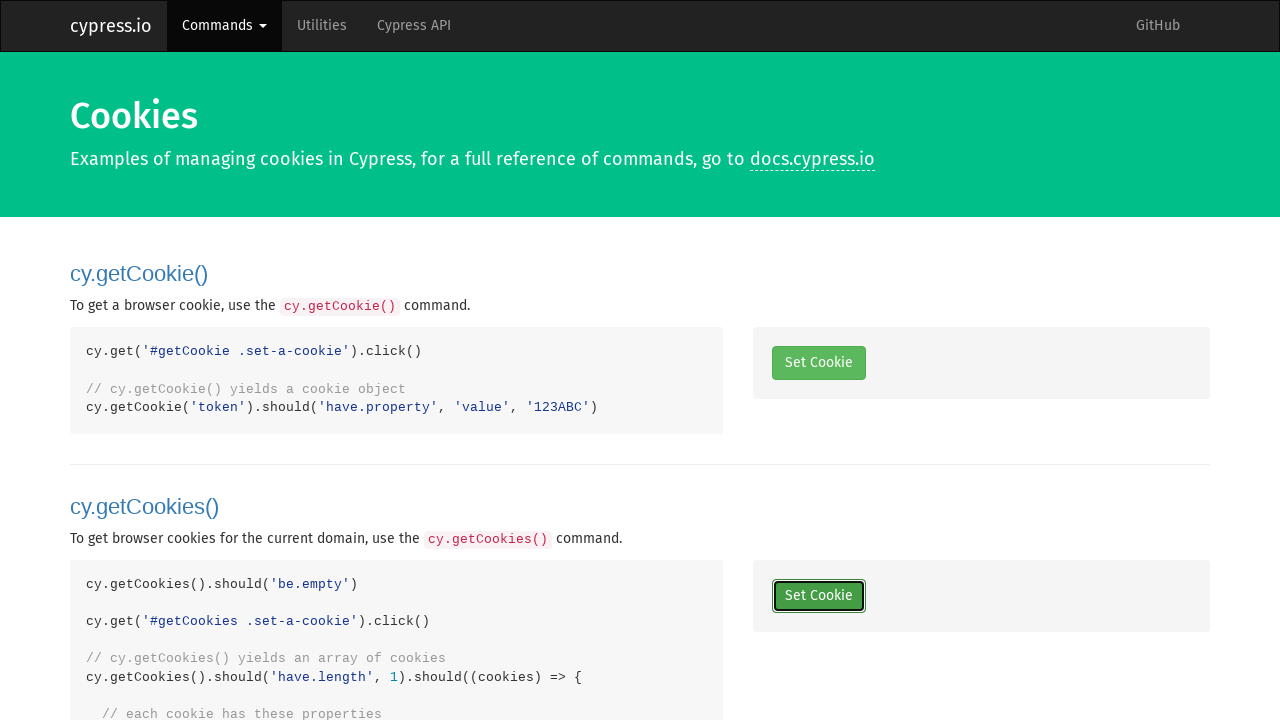

Verified exactly one cookie was set
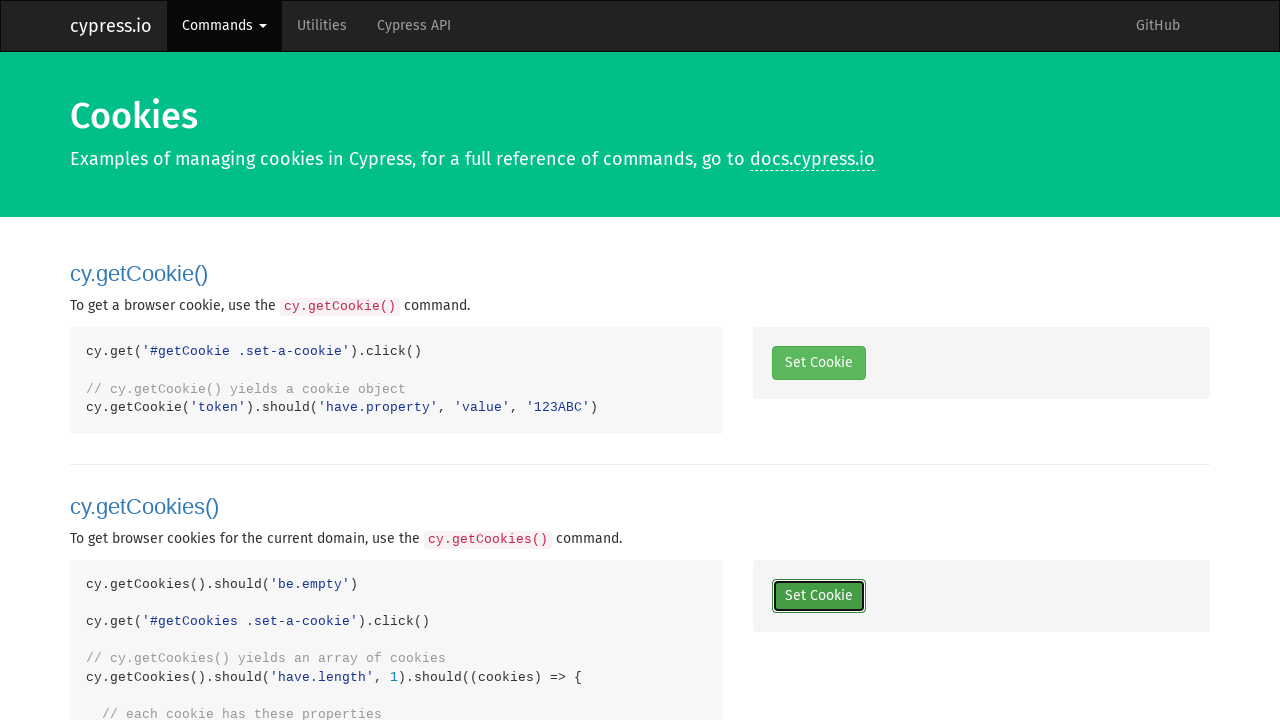

Extracted first cookie from cookies list
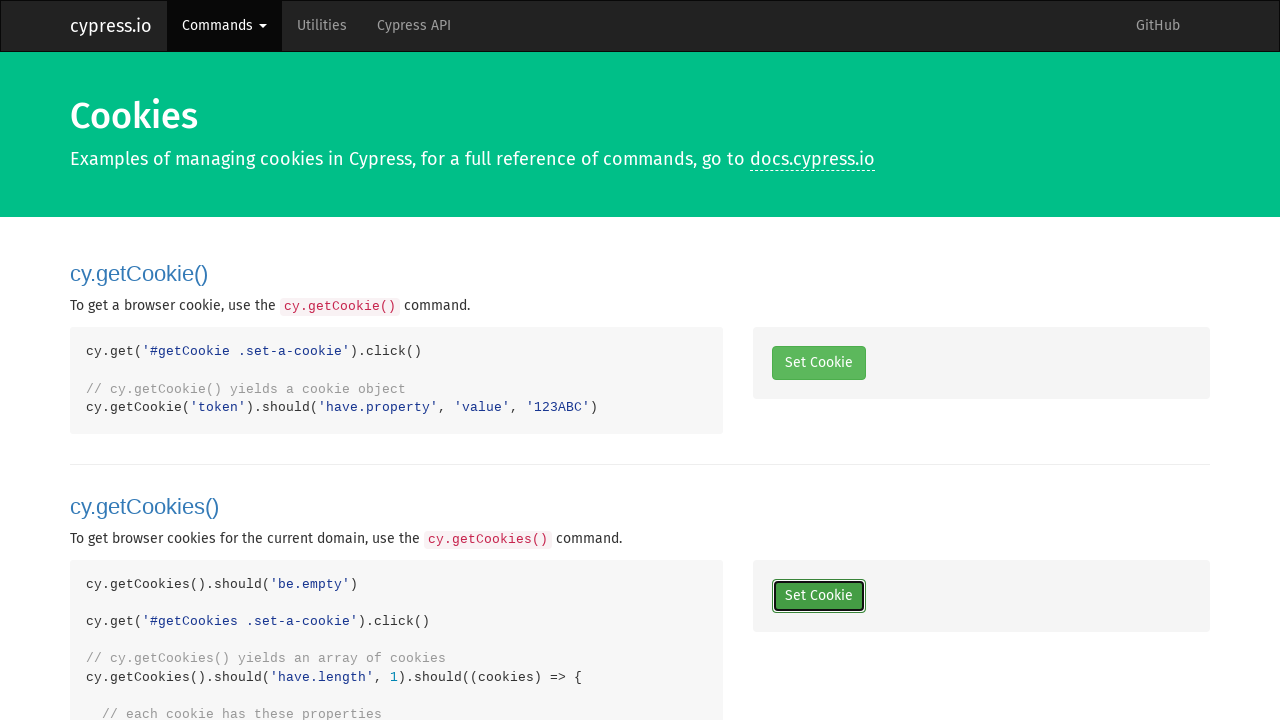

Verified cookie name is 'token'
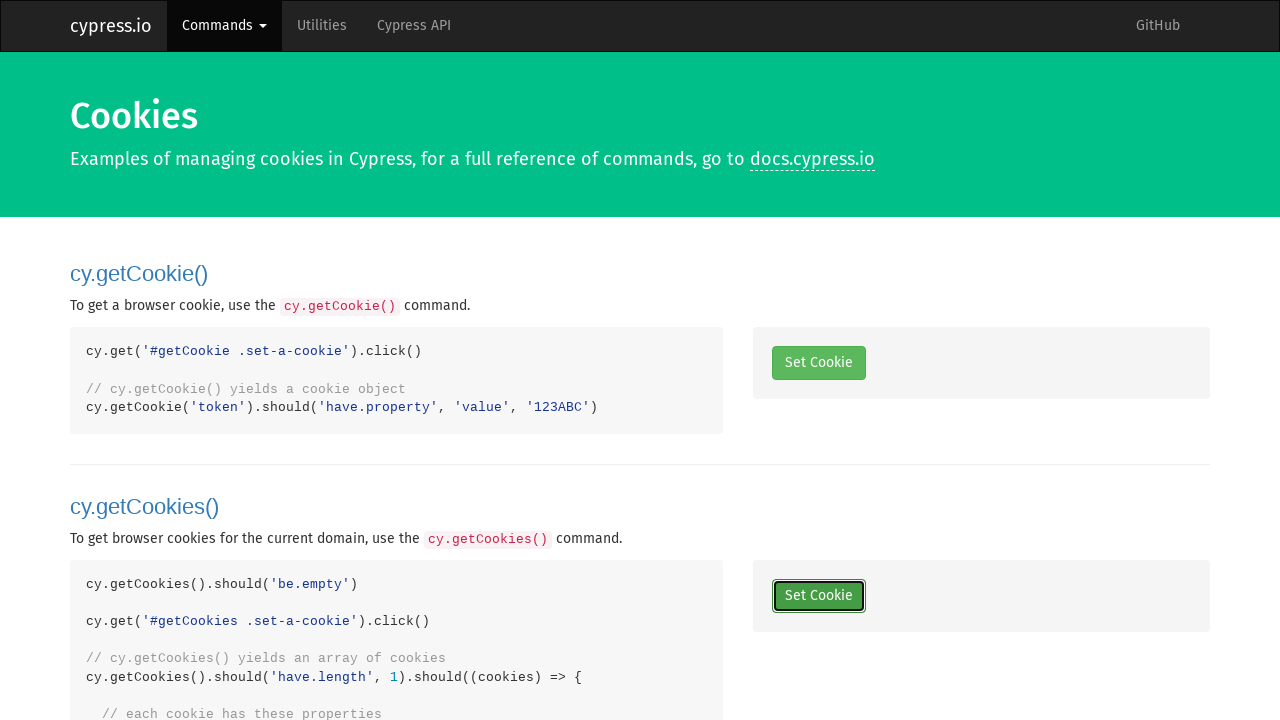

Verified cookie value is '123ABC'
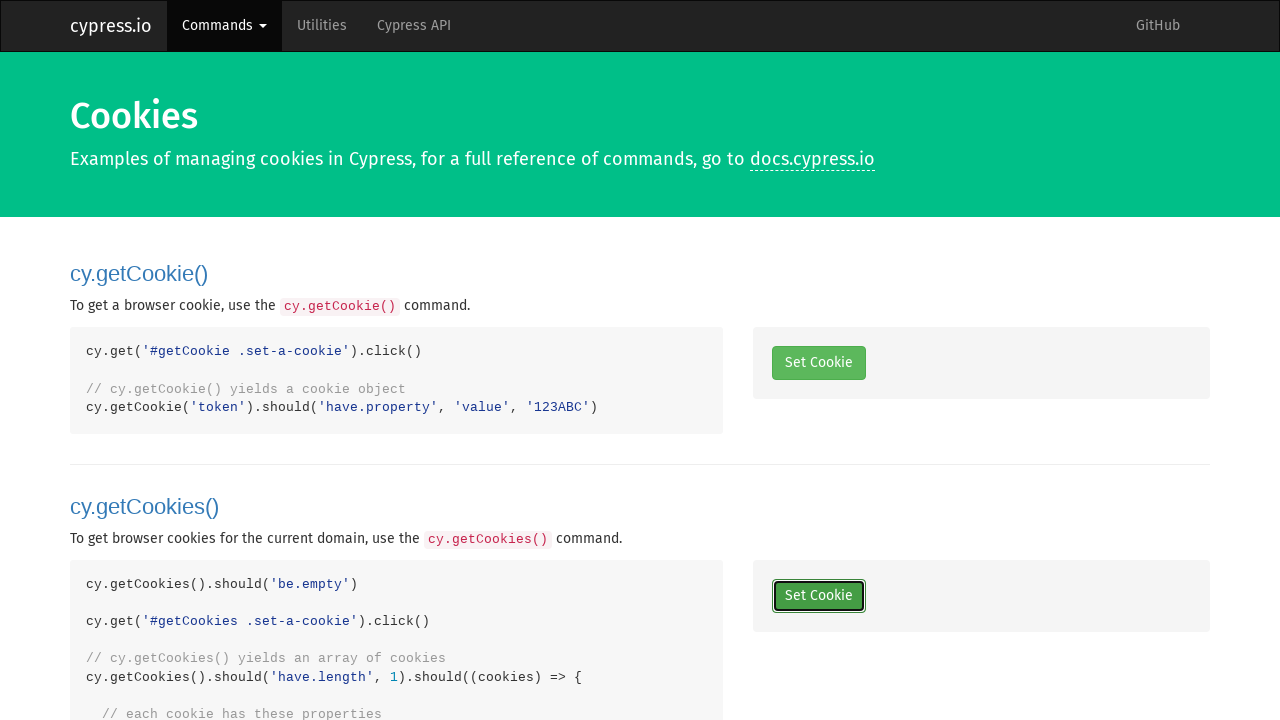

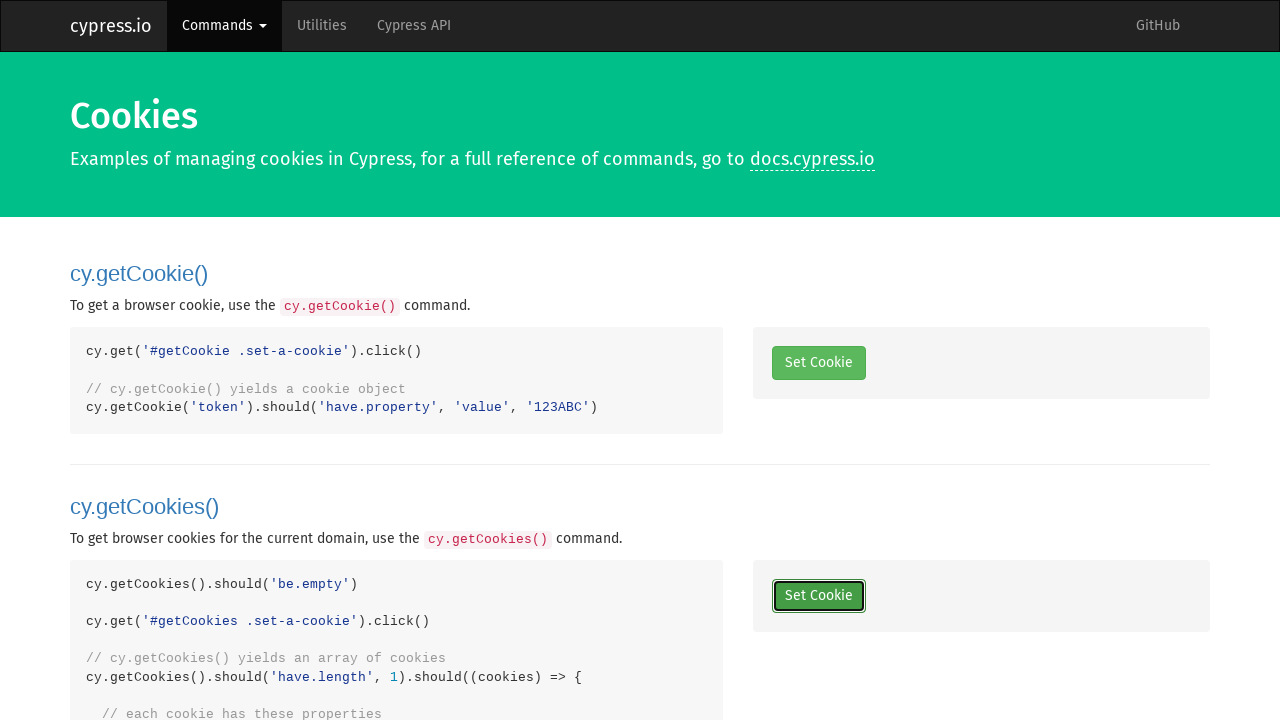